Tests dynamic image loading by waiting for completion text and verifying image source attribute

Starting URL: https://bonigarcia.dev/selenium-webdriver-java/loading-images.html

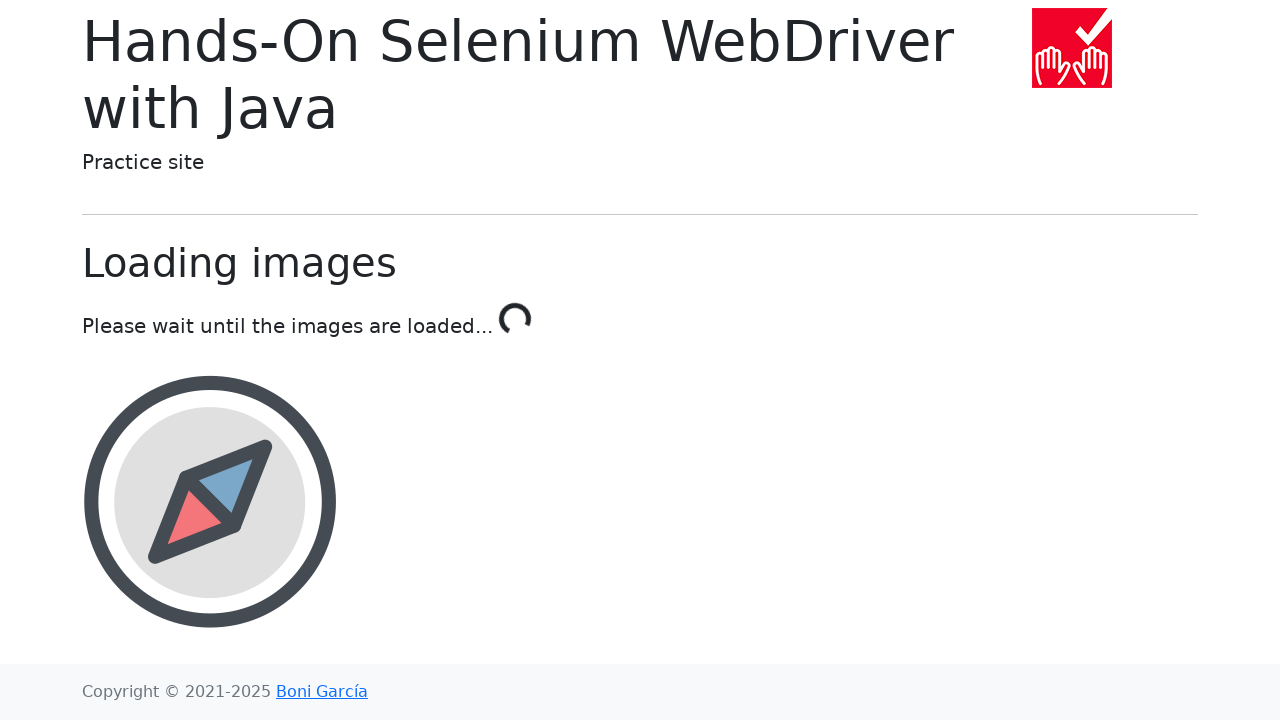

Waited for dynamic image loading to complete - 'Done!' text appeared
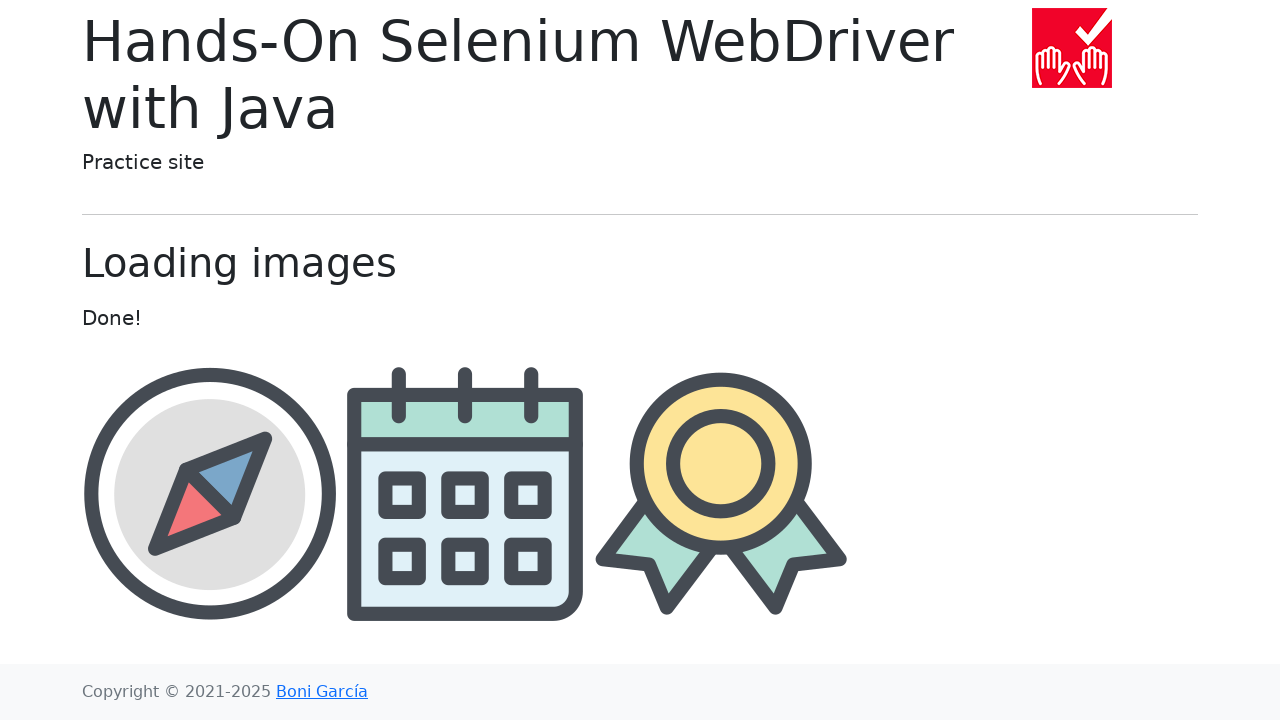

Located award image element by src attribute
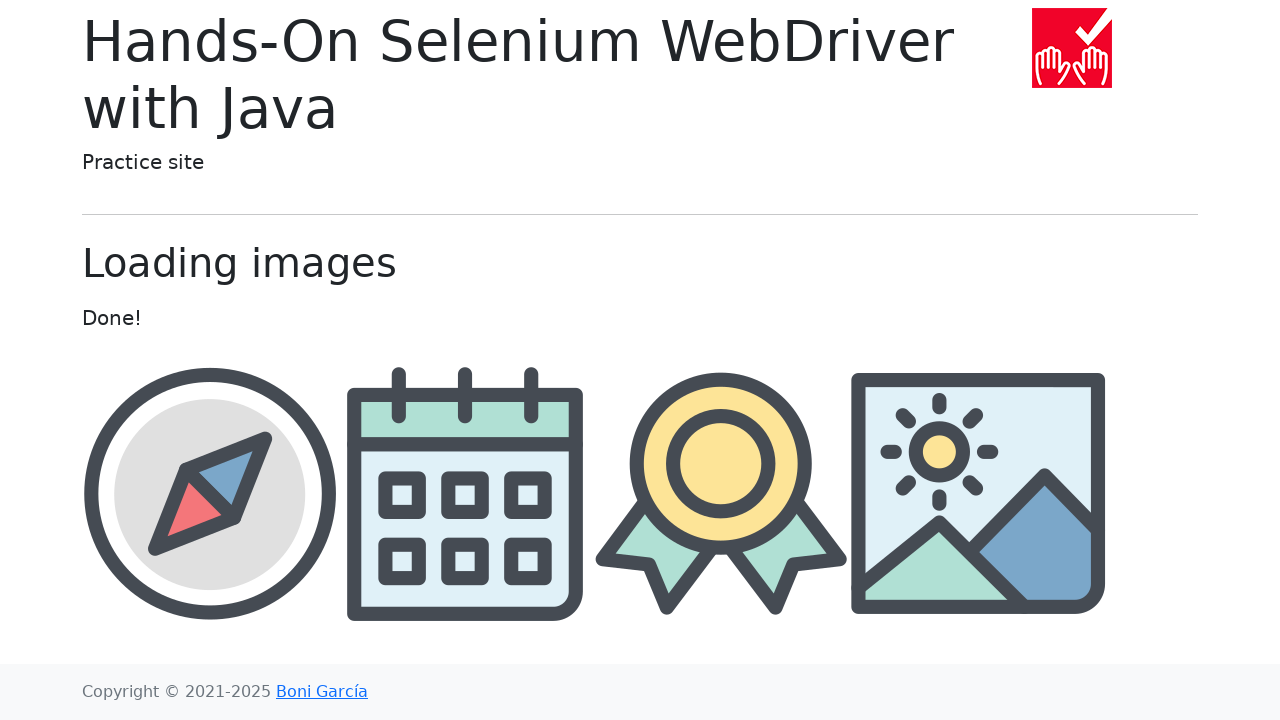

Retrieved src attribute from award image - verified value: img/award.png
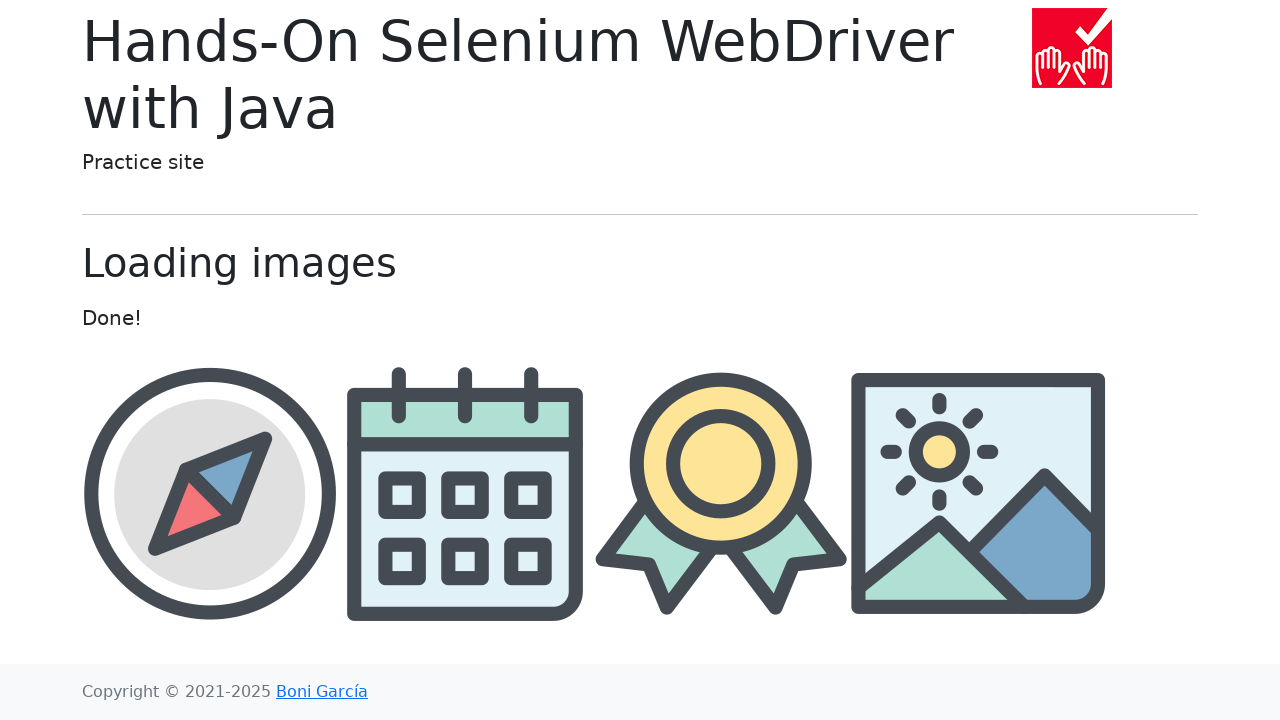

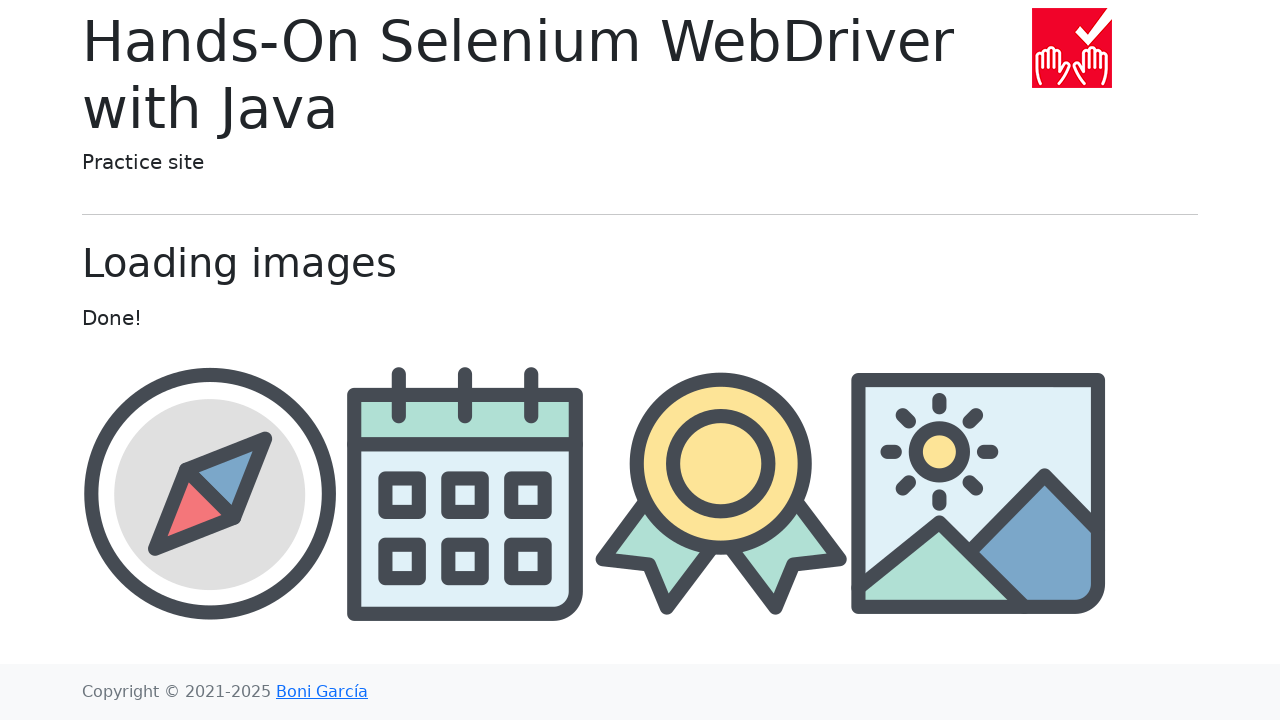